Tests the complete flight booking flow on BlazeDemo by selecting departure/destination cities, choosing a flight, filling in passenger and payment details, and verifying the booking confirmation.

Starting URL: http://blazedemo.com

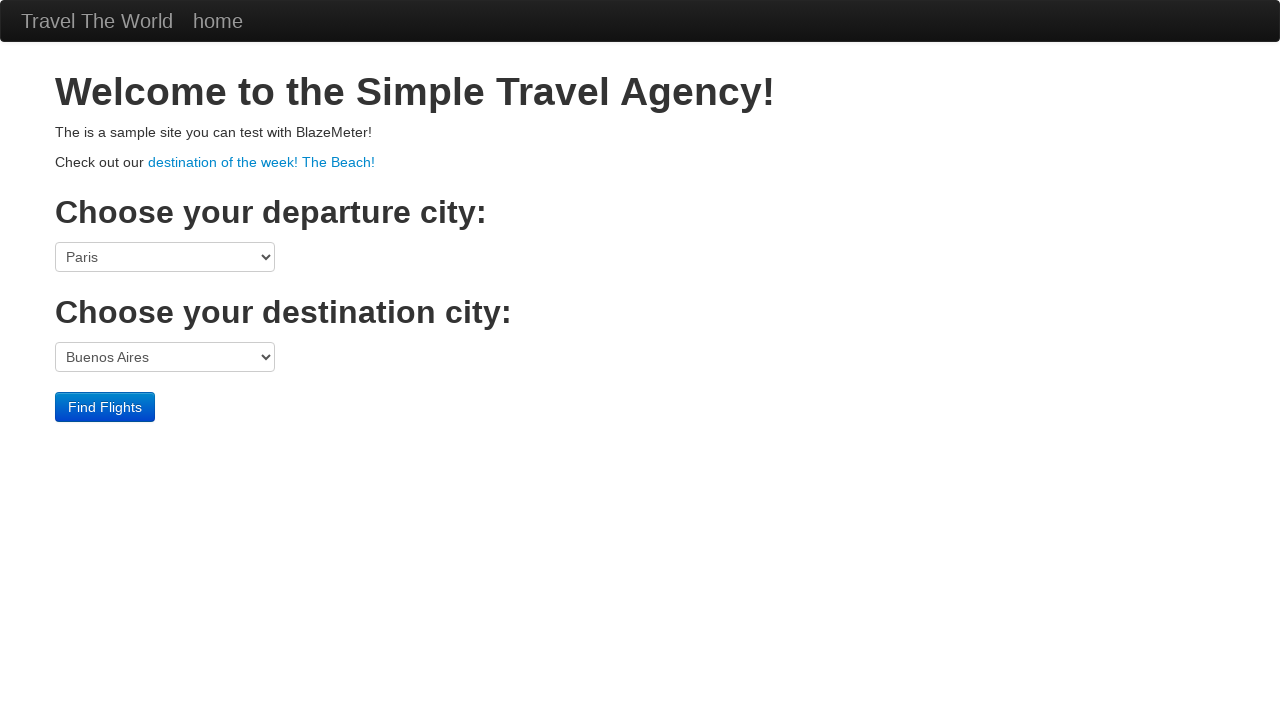

Selected Boston as departure city on select[name='fromPort']
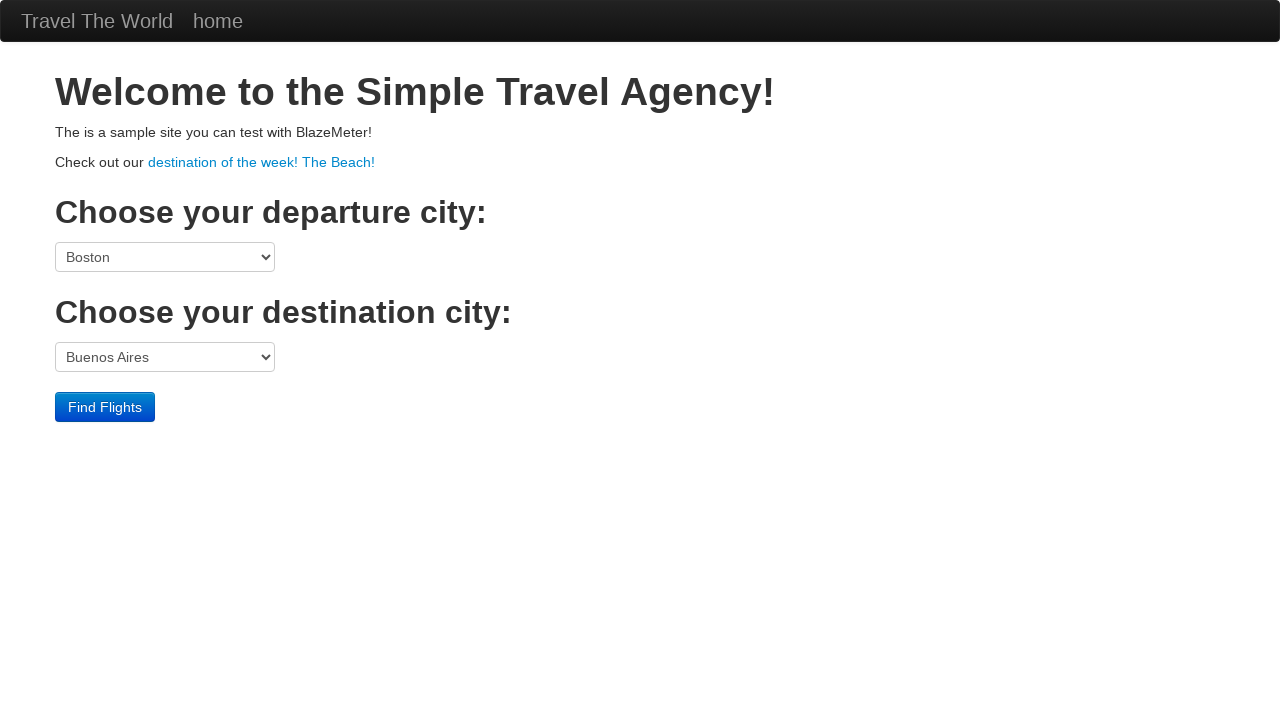

Selected London as destination city on select[name='toPort']
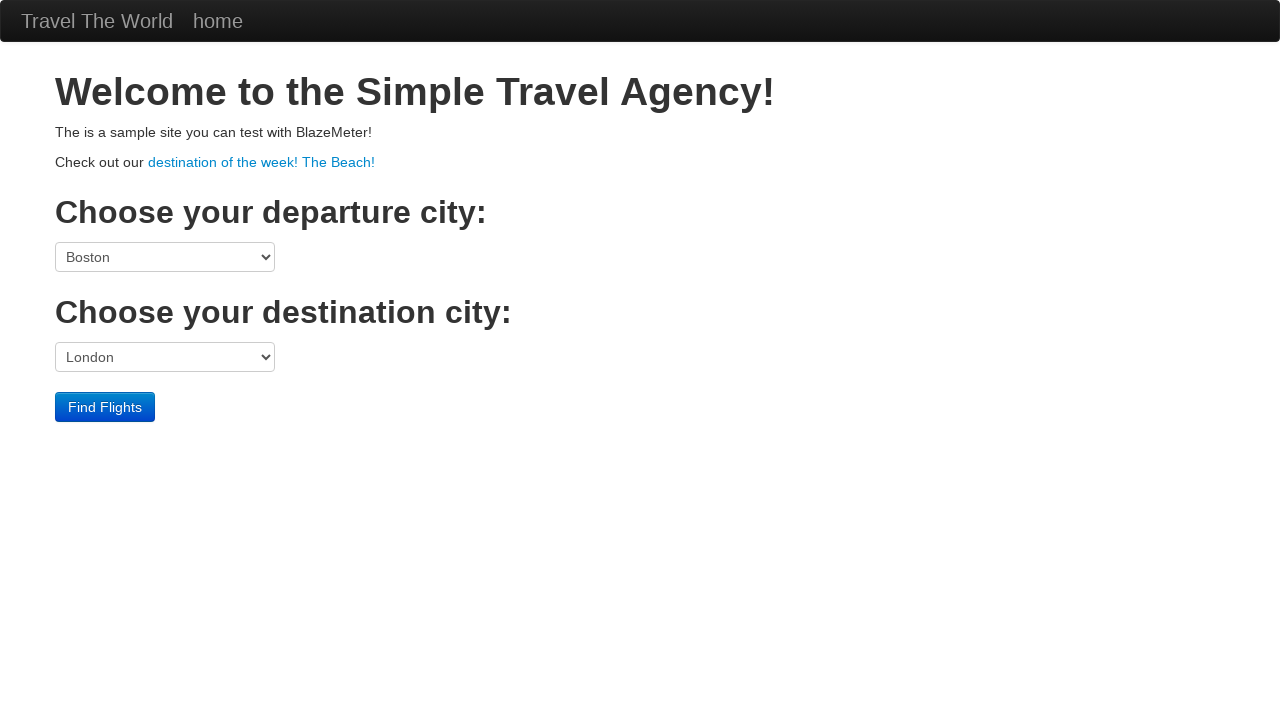

Clicked Find Flights button at (105, 407) on input[type='submit']
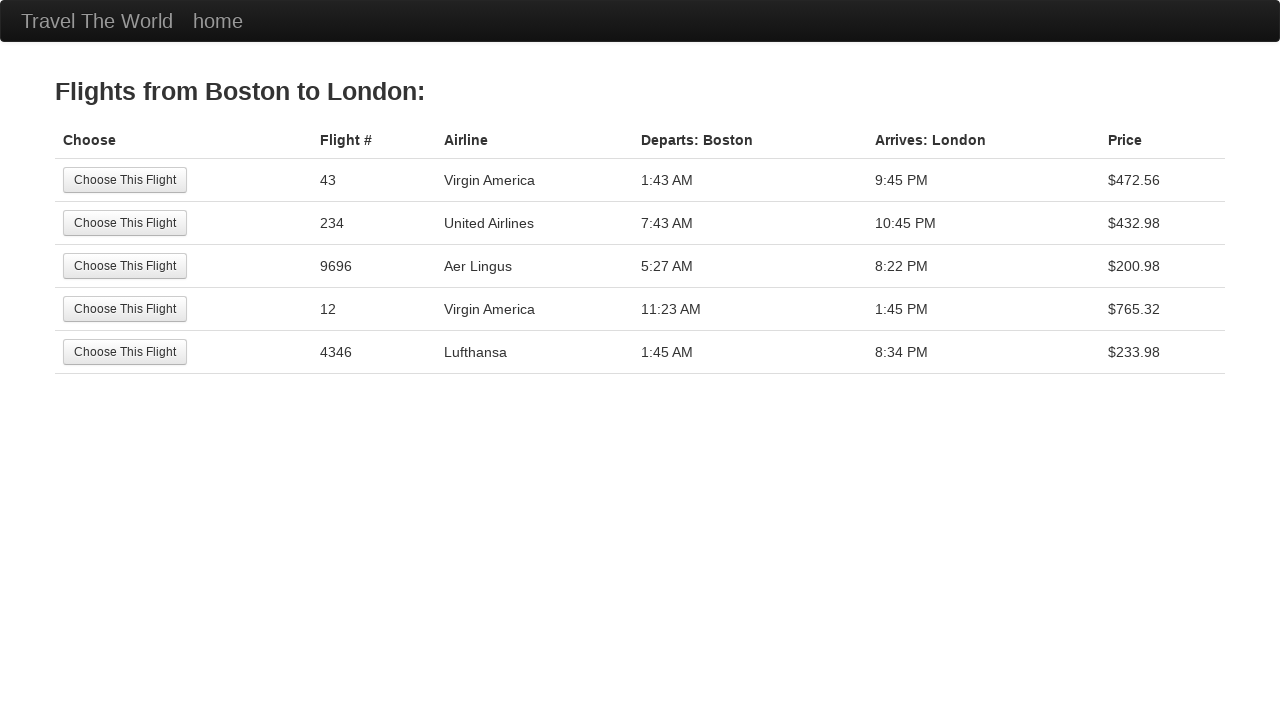

Selected a flight from search results at (125, 180) on input[type='submit']
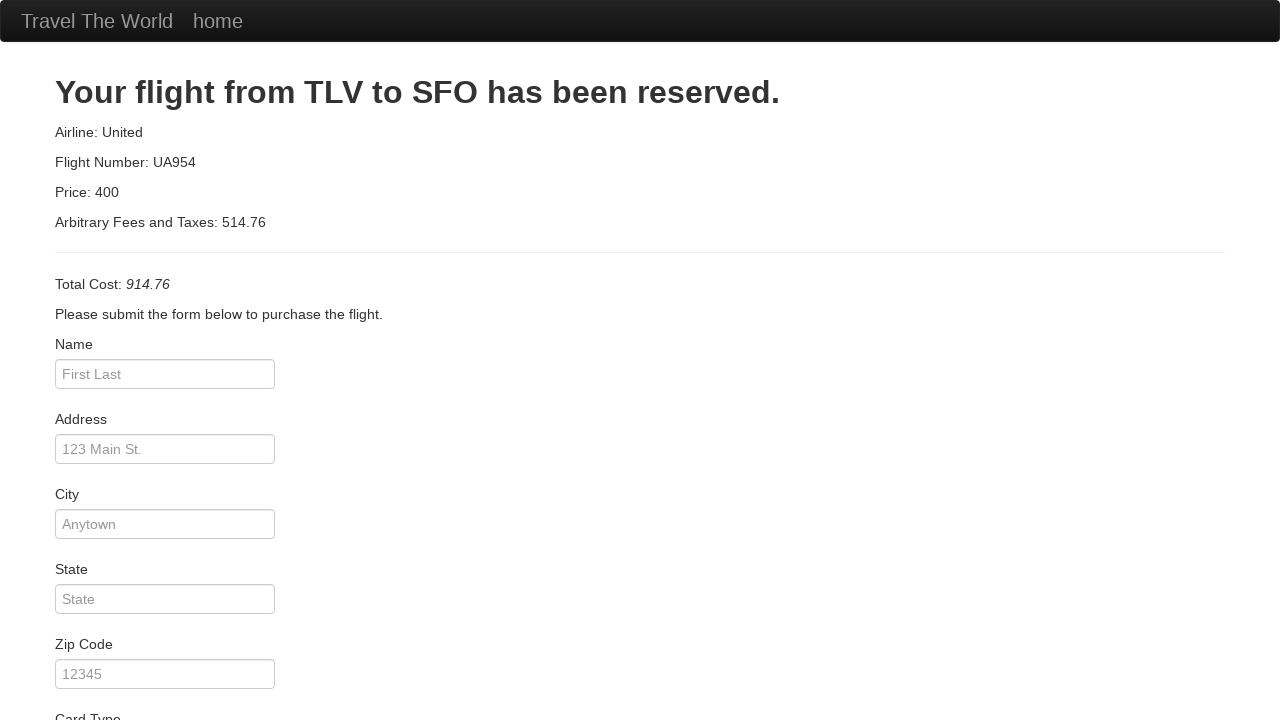

Filled passenger name as John Doe on input[name='inputName']
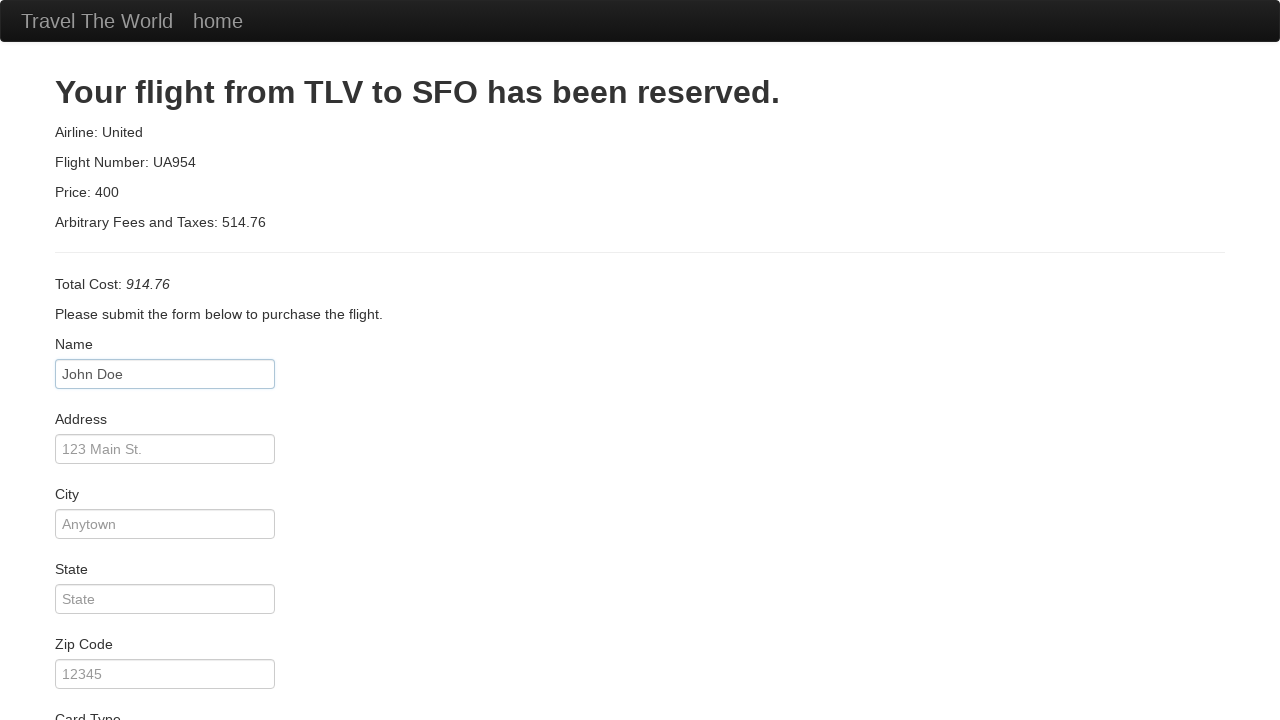

Filled address field with 123 Main St on input[name='address']
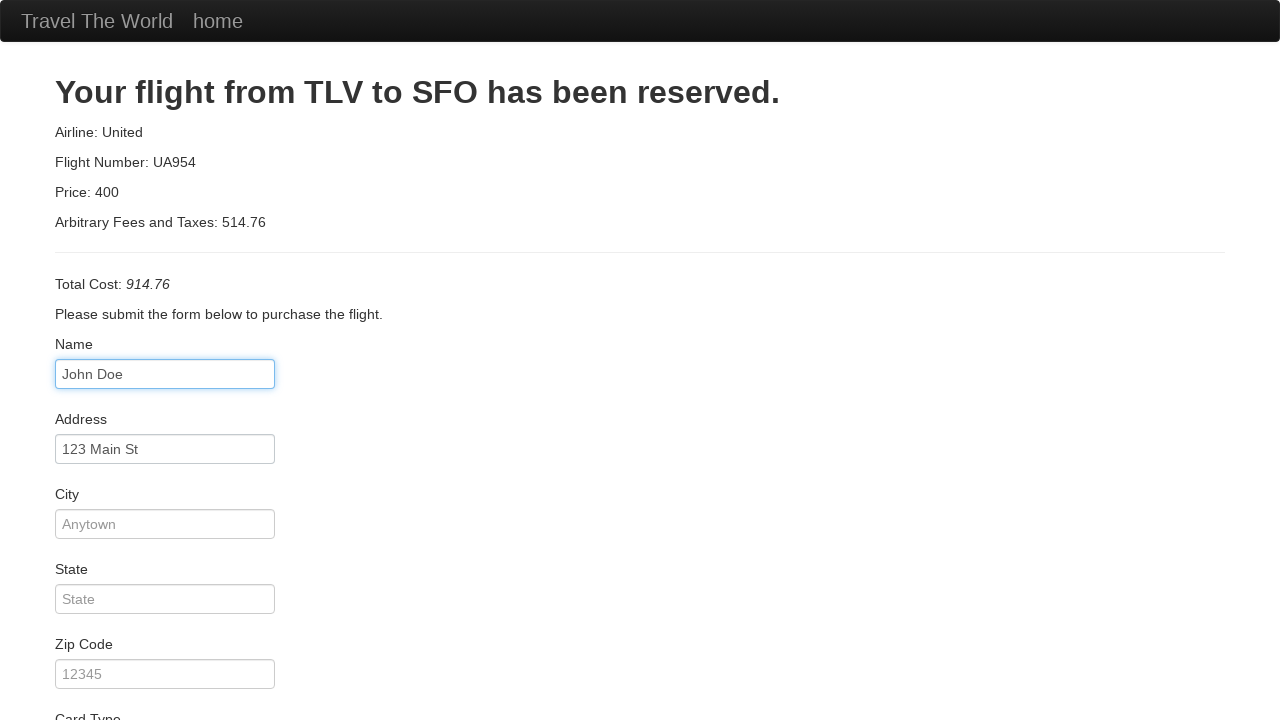

Filled city field with Boston on input[name='city']
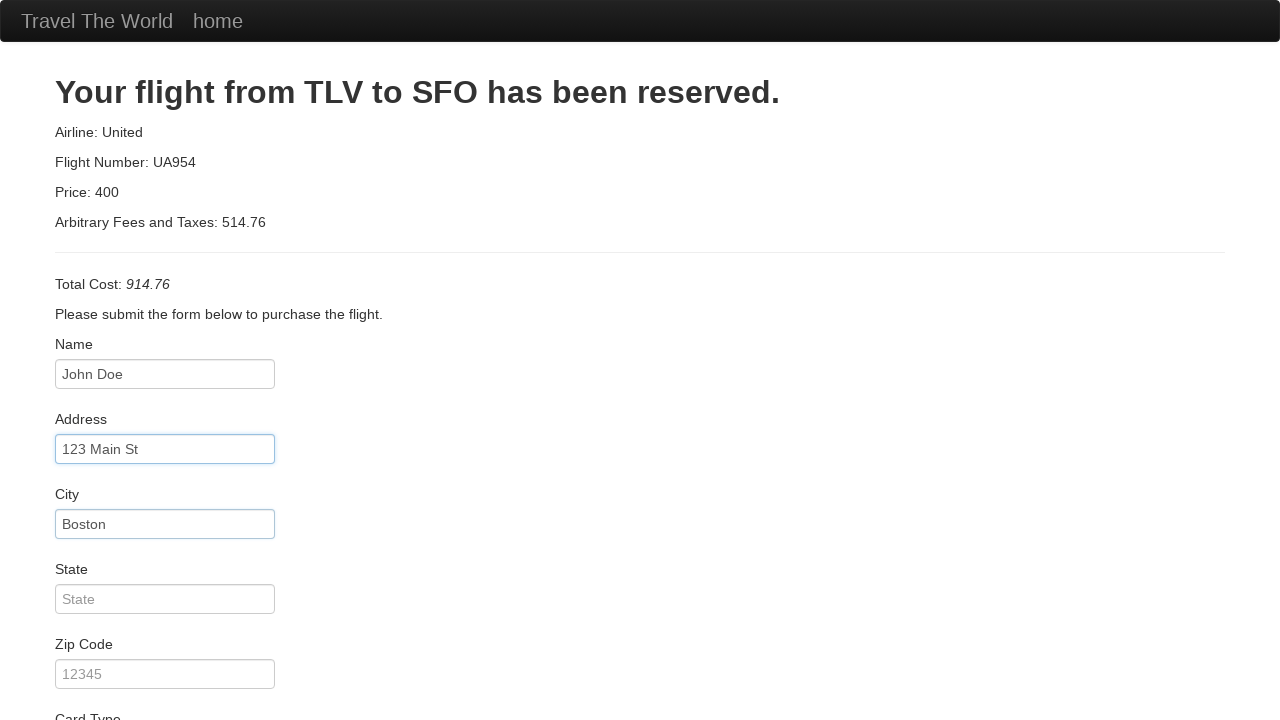

Filled state field with MA on input[name='state']
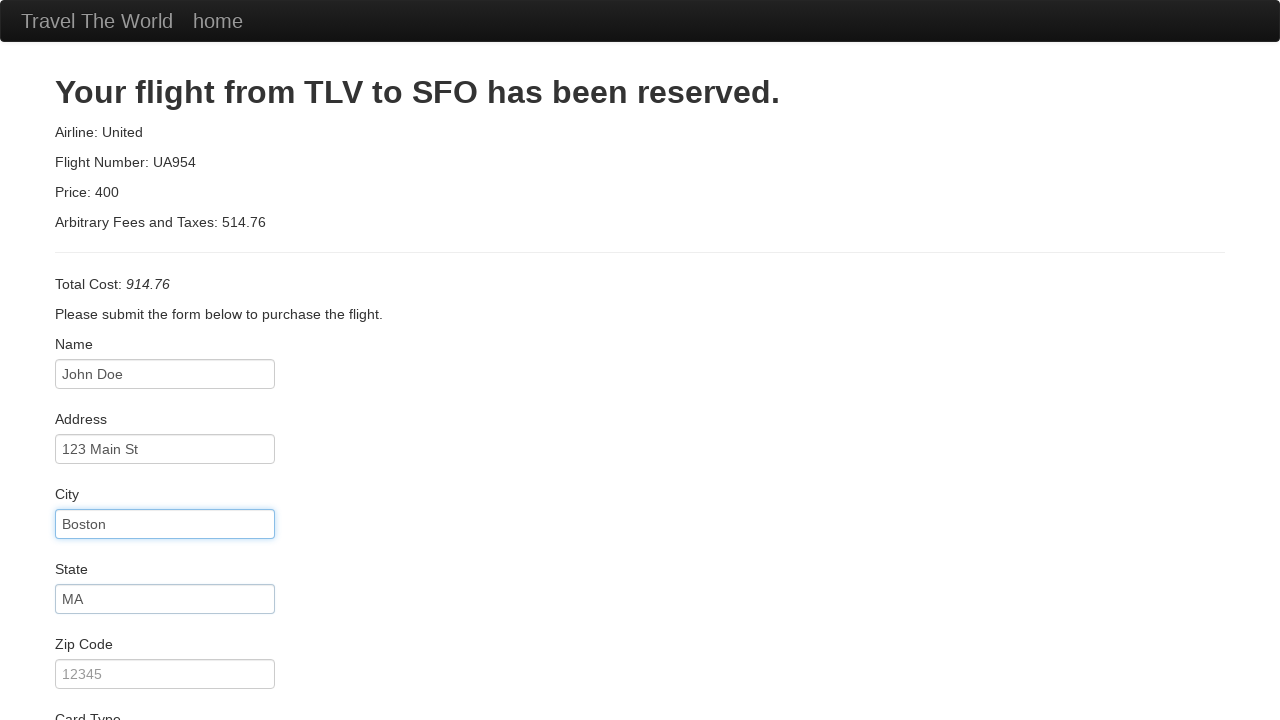

Filled zip code field with 02110 on input[name='zipCode']
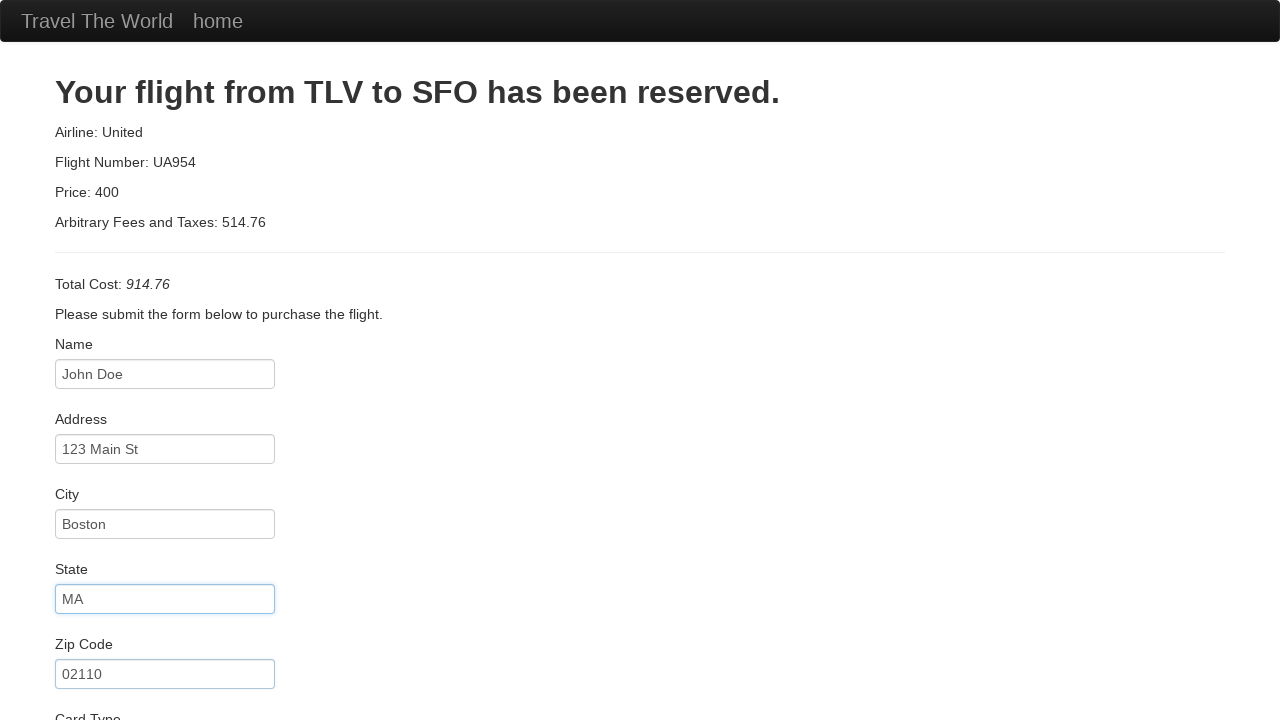

Filled credit card number on input[name='creditCardNumber']
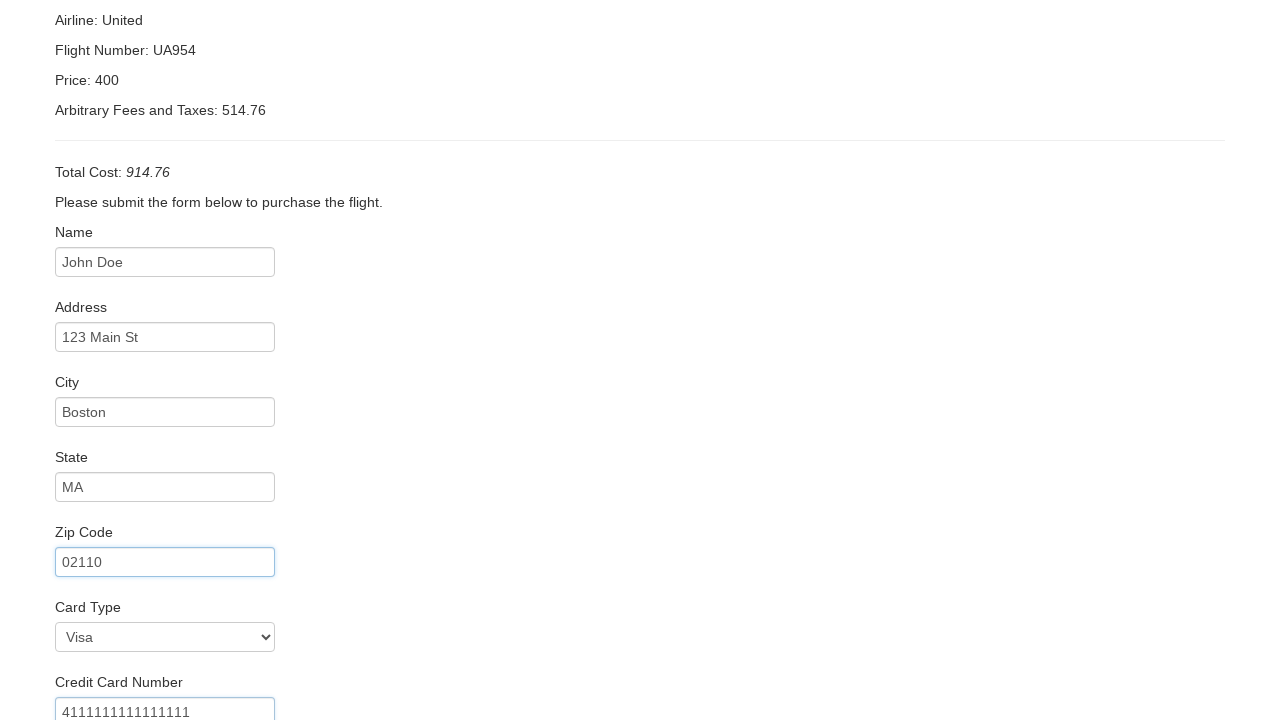

Filled credit card month as 12 on input[name='creditCardMonth']
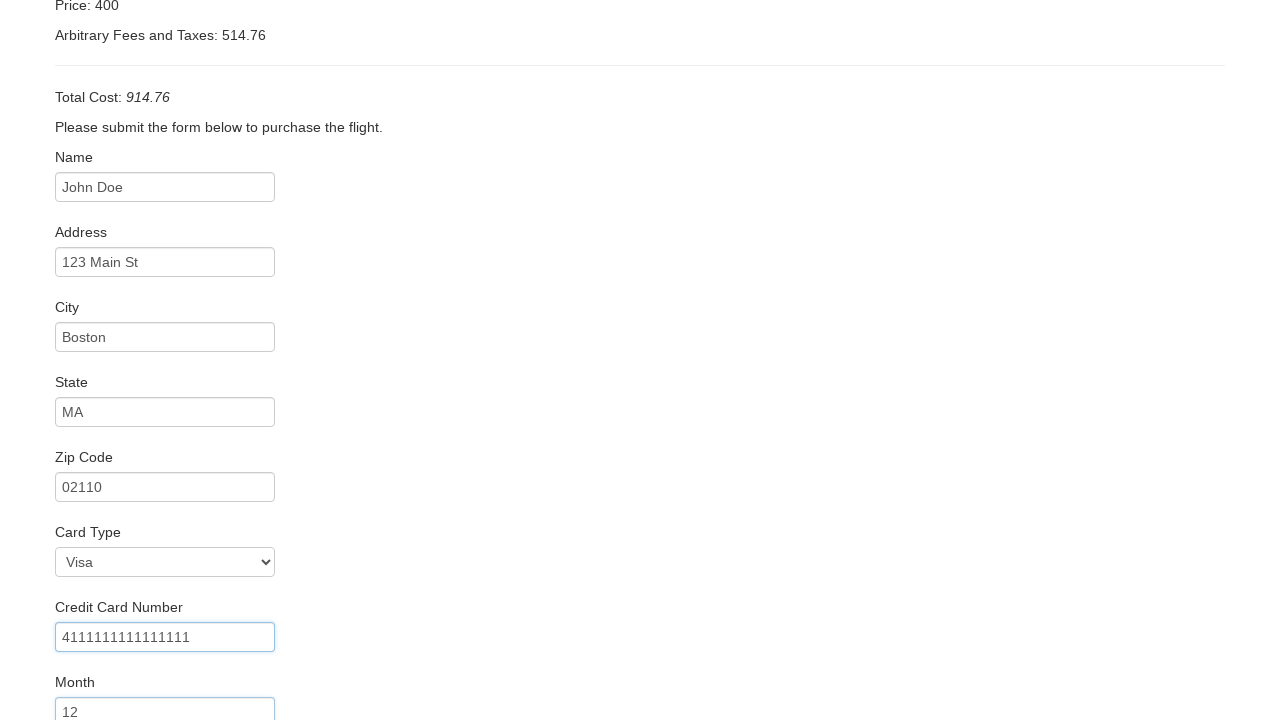

Filled credit card year as 2025 on input[name='creditCardYear']
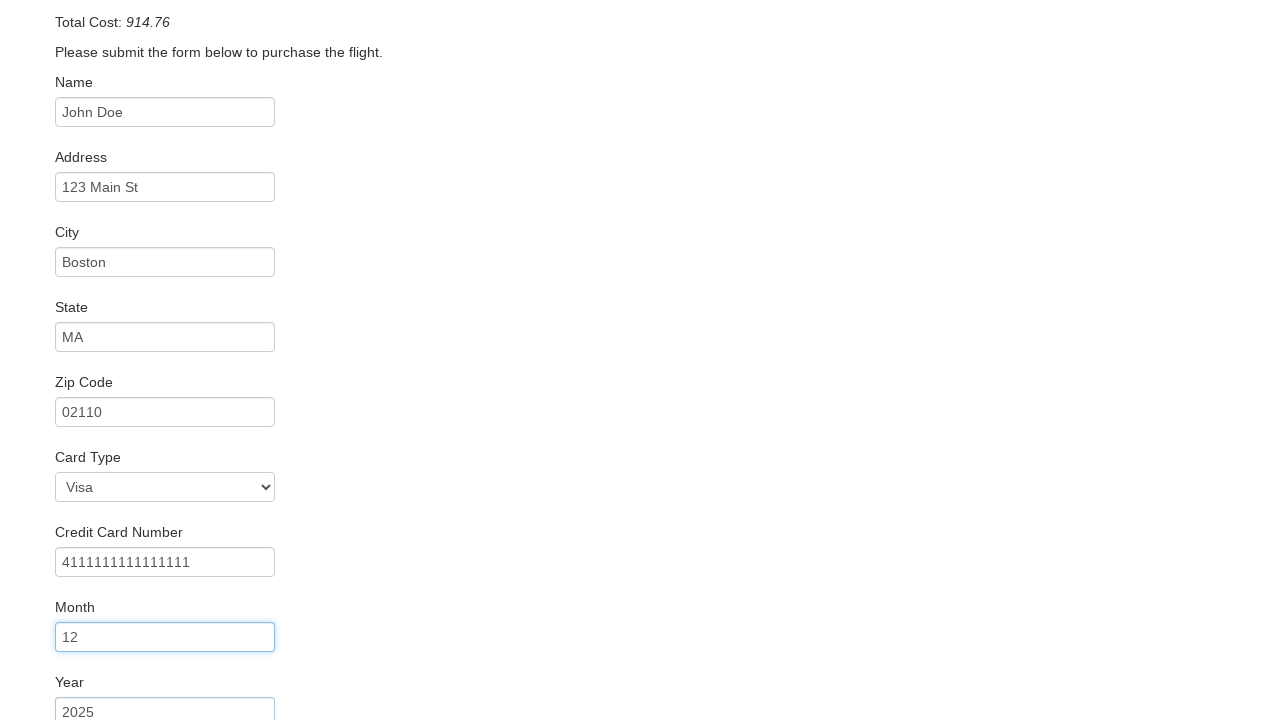

Filled name on card as John Doe on input[name='nameOnCard']
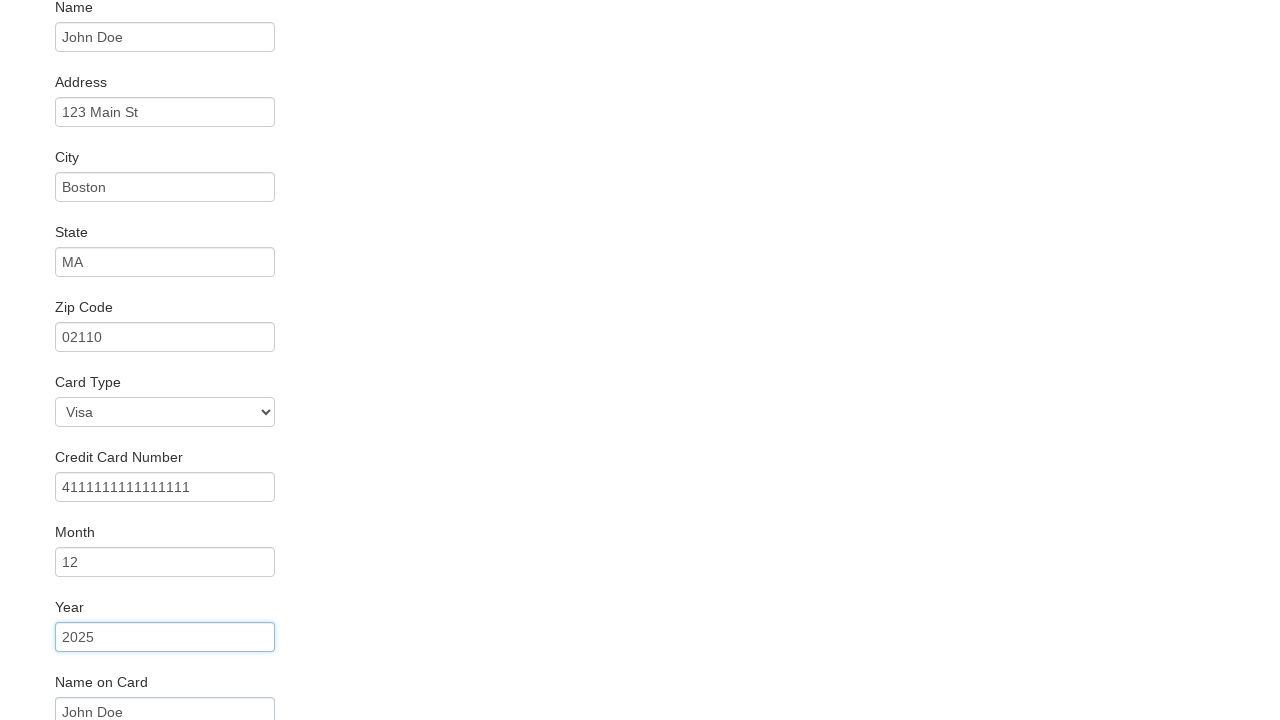

Clicked purchase button to confirm booking at (118, 685) on input[type='submit']
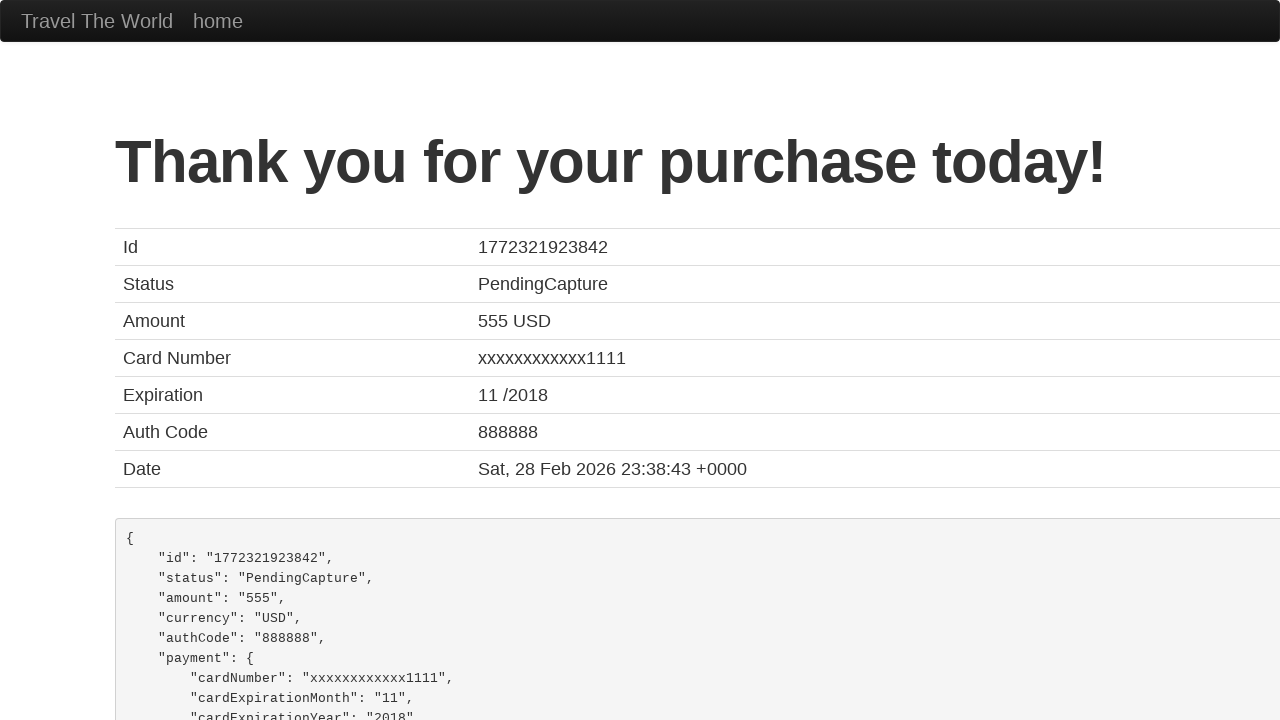

Booking confirmation page loaded
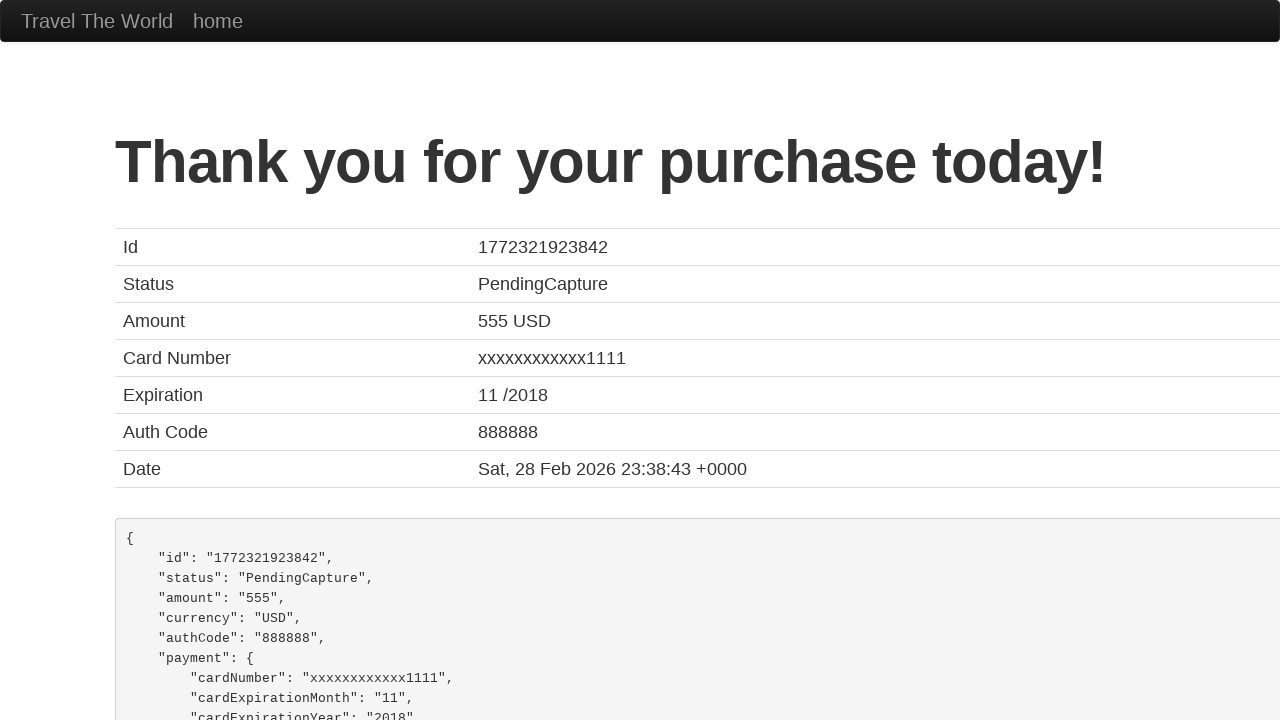

Verified booking confirmation message: 'Thank you for your purchase today!'
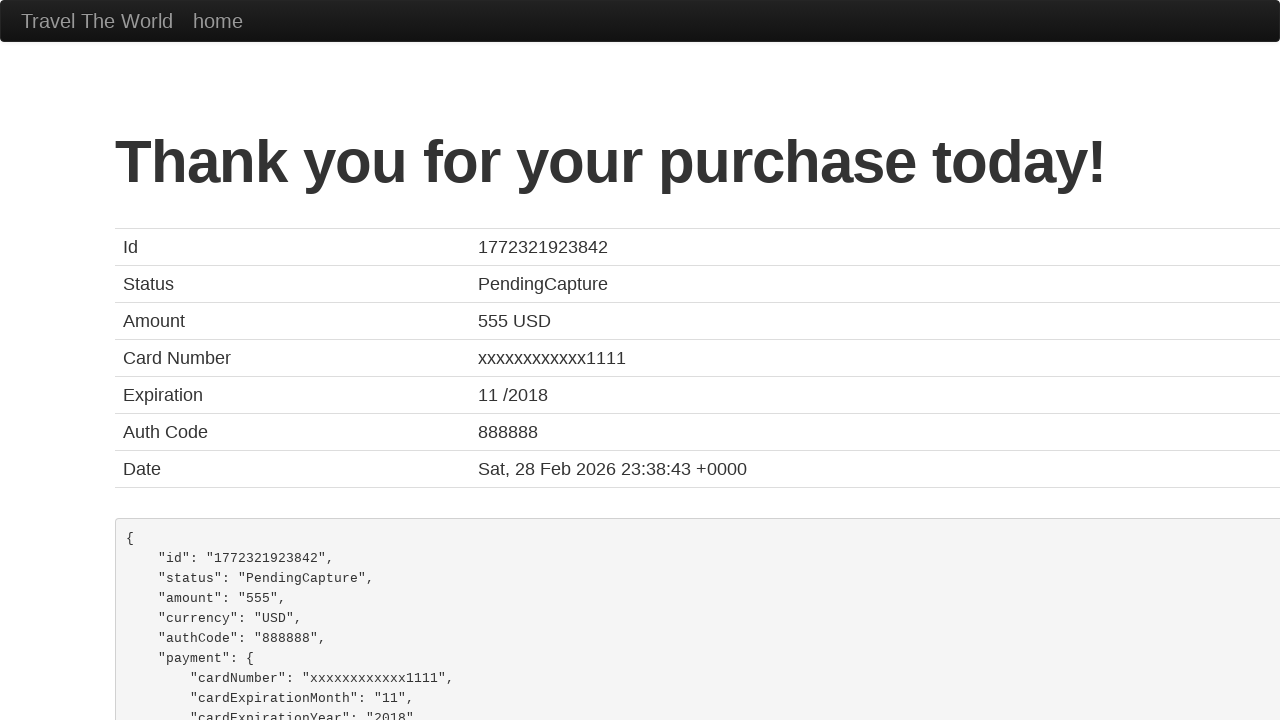

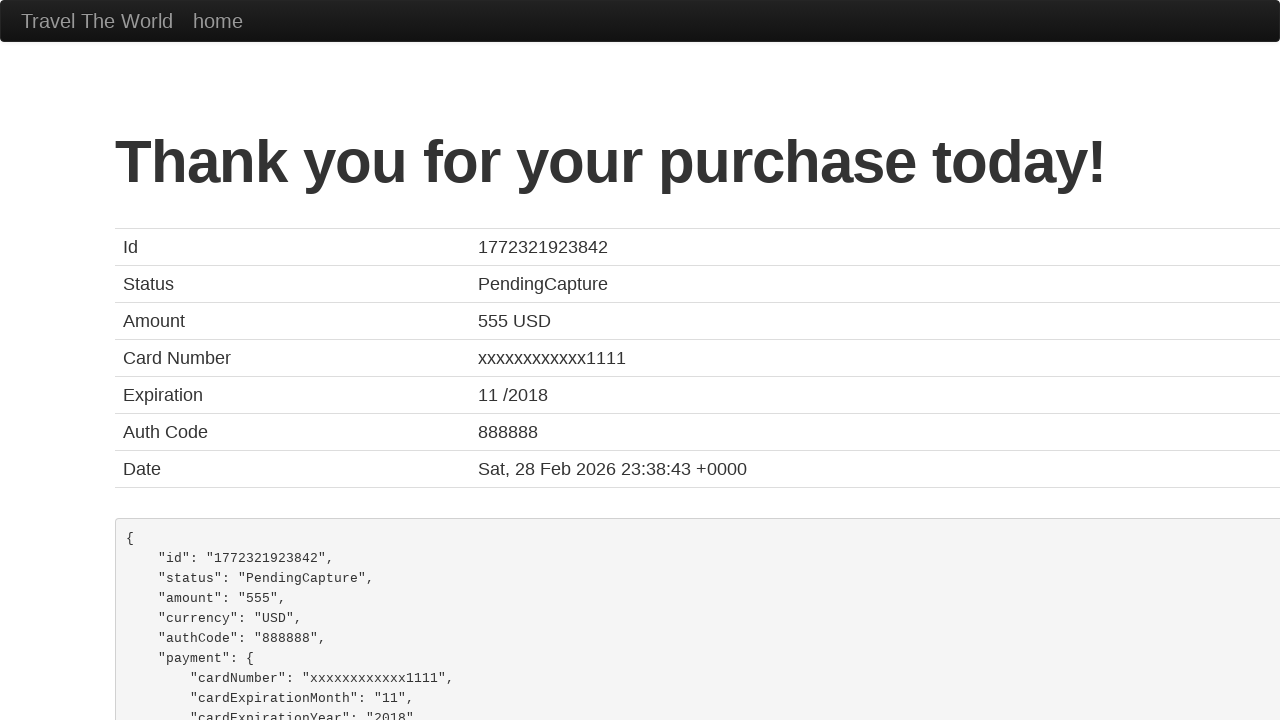